Tests window handling using array-based indexing to switch between the original window and a newly opened window.

Starting URL: https://the-internet.herokuapp.com/windows

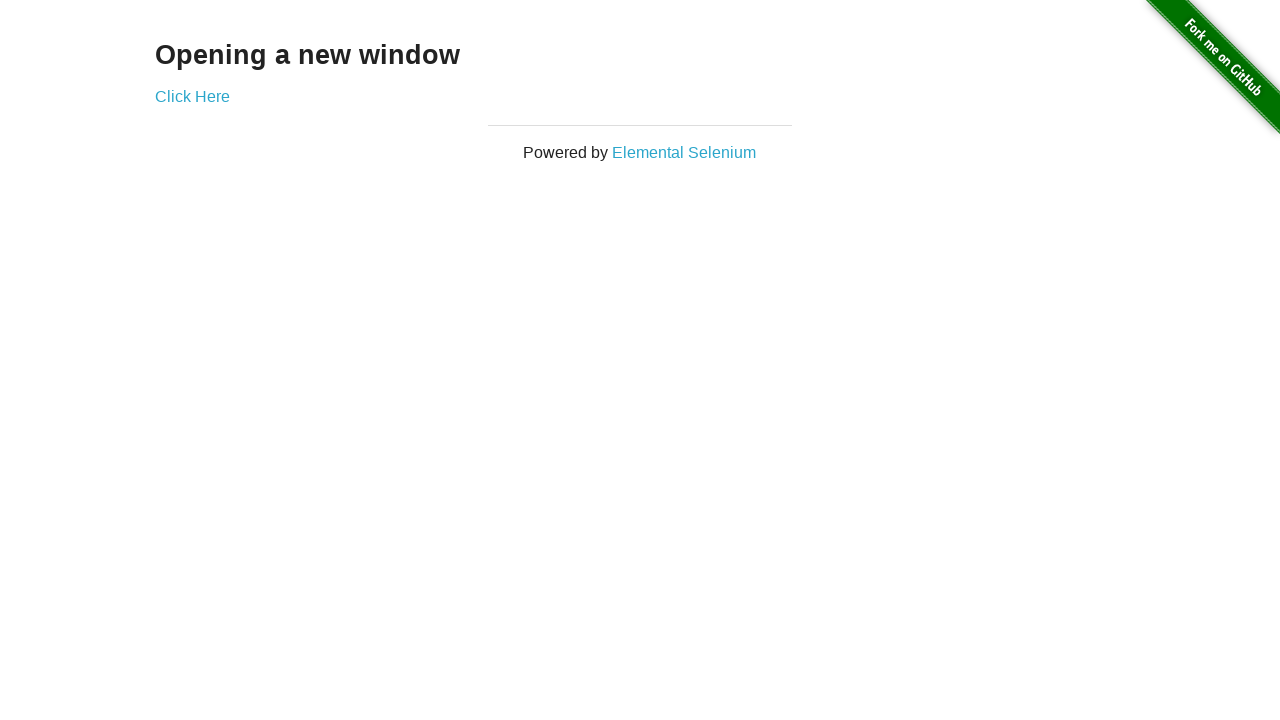

Retrieved heading text from initial page
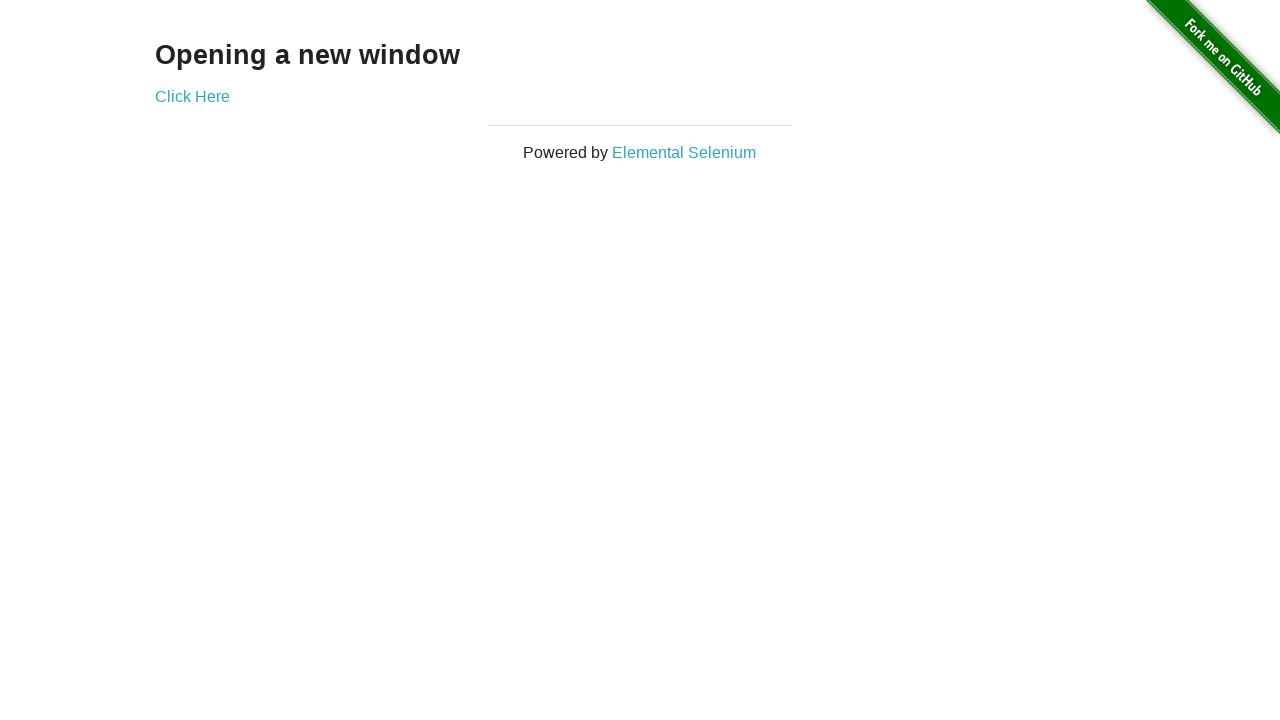

Verified heading text is 'Opening a new window'
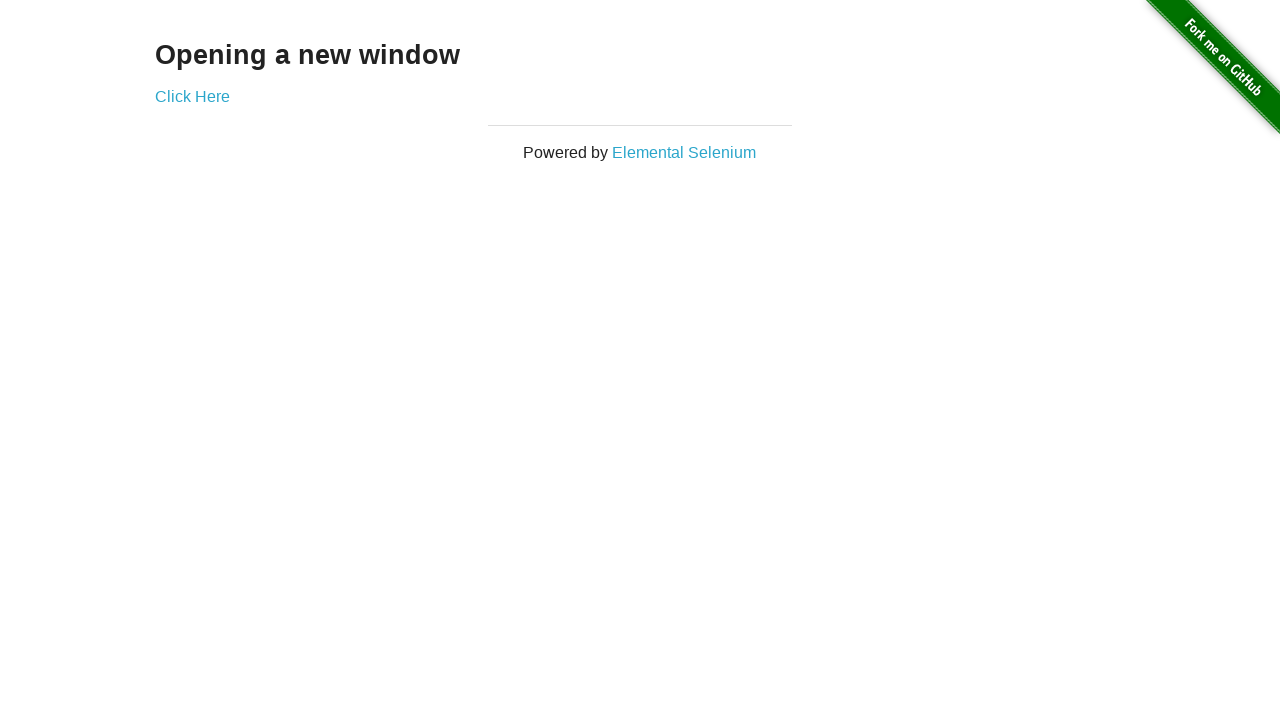

Verified initial page title is 'The Internet'
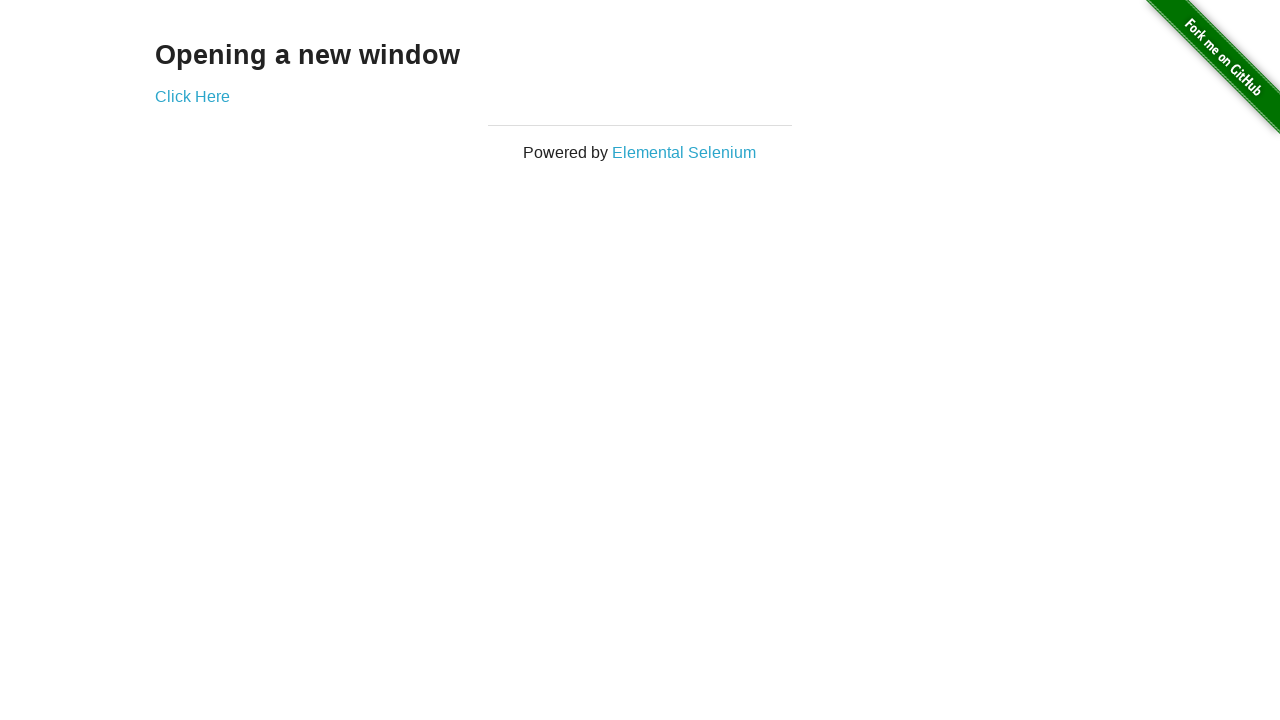

Clicked 'Click Here' button to open new window at (192, 96) on (//a)[2]
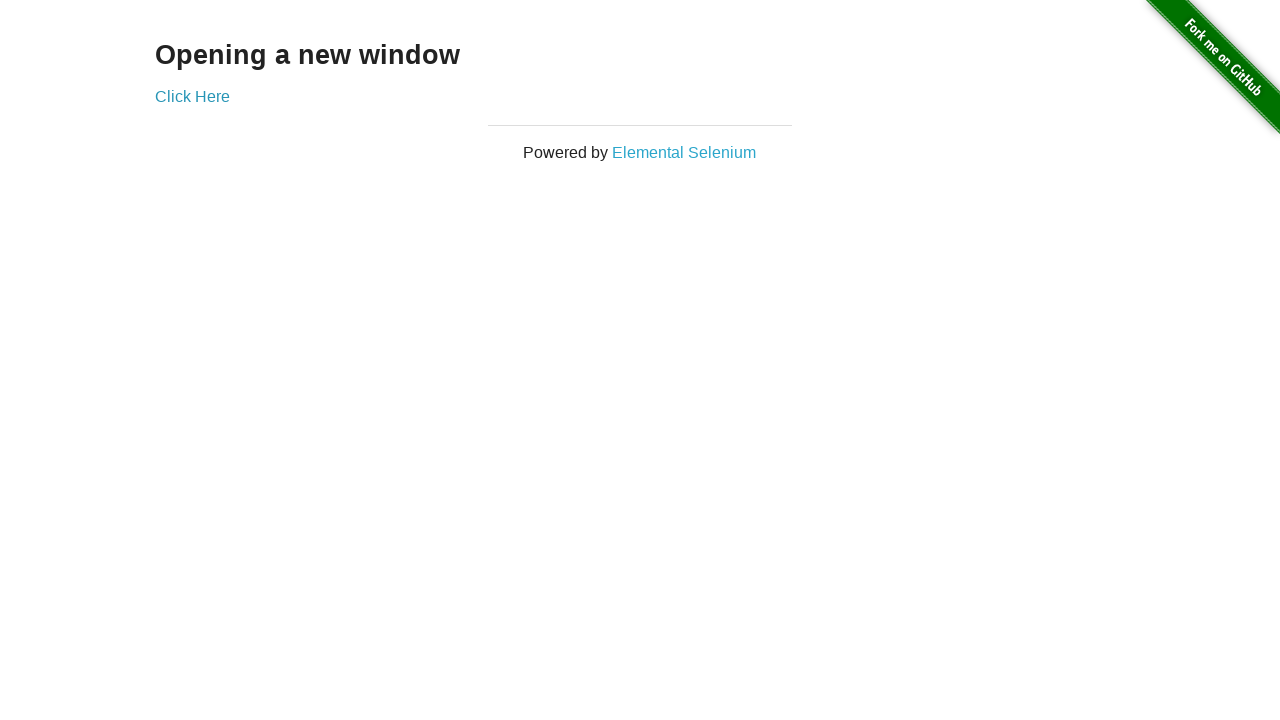

New window loaded successfully
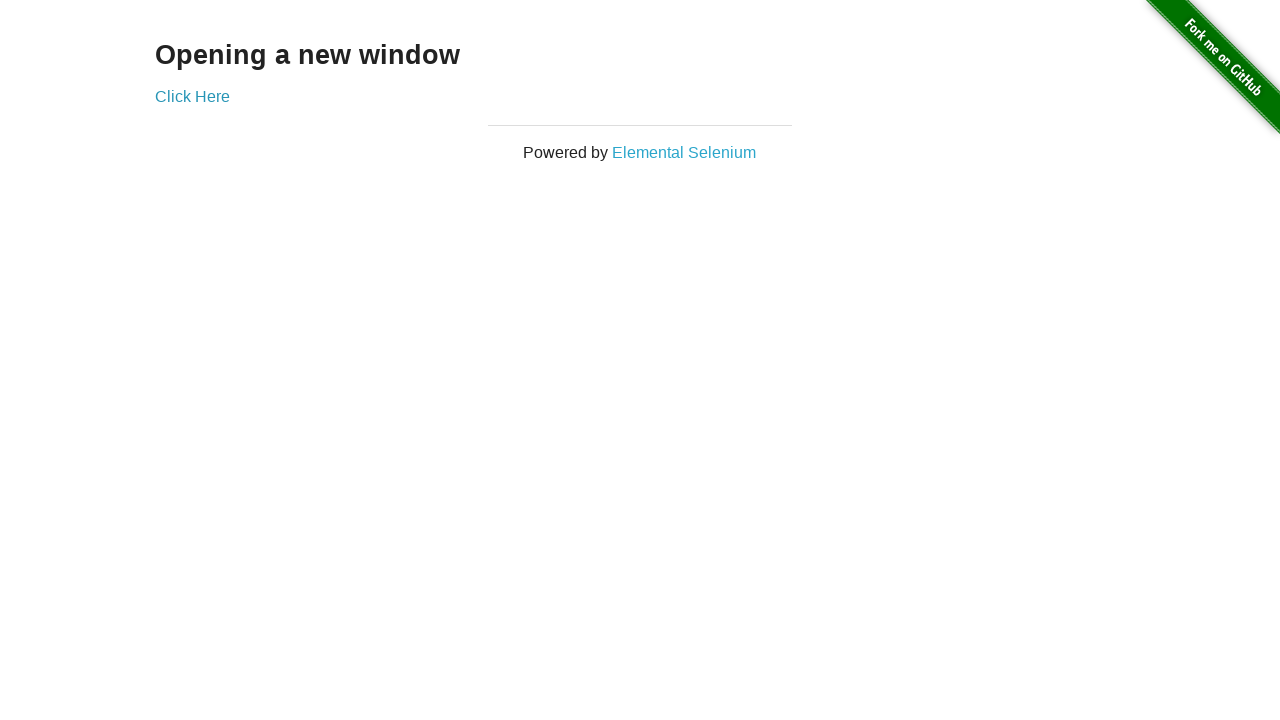

Verified new window title is 'New Window'
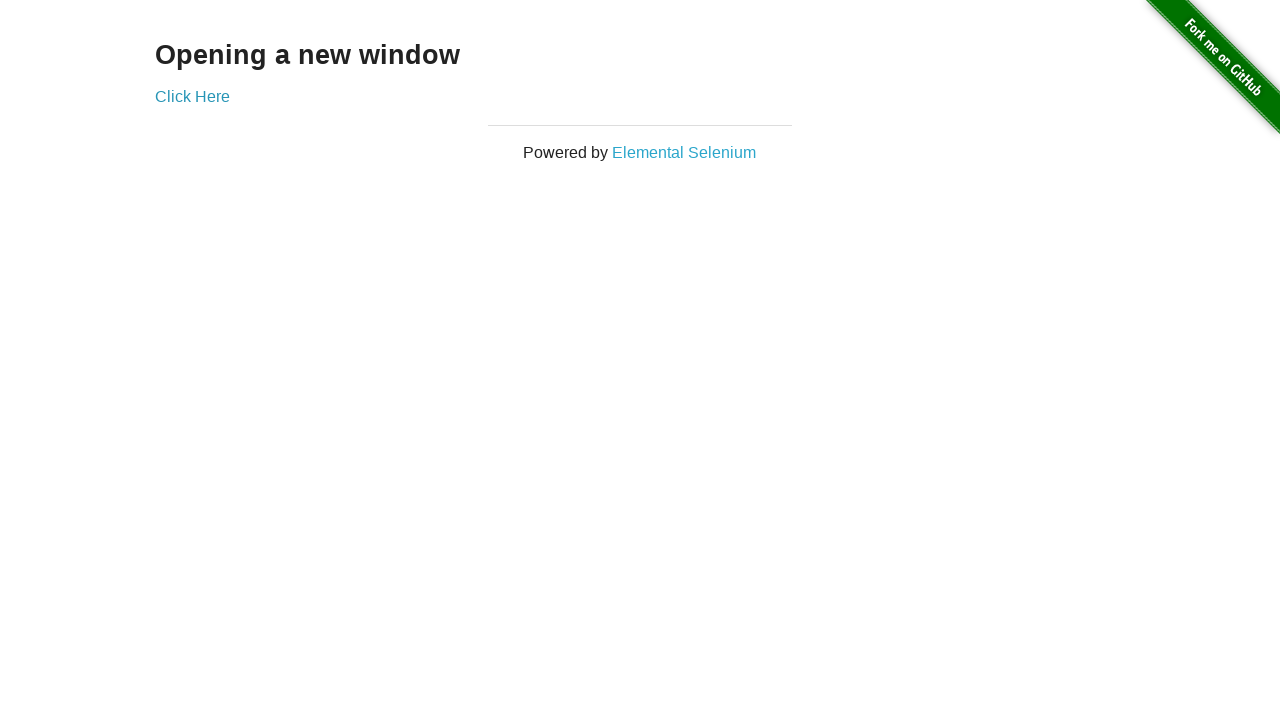

Switched back to original window
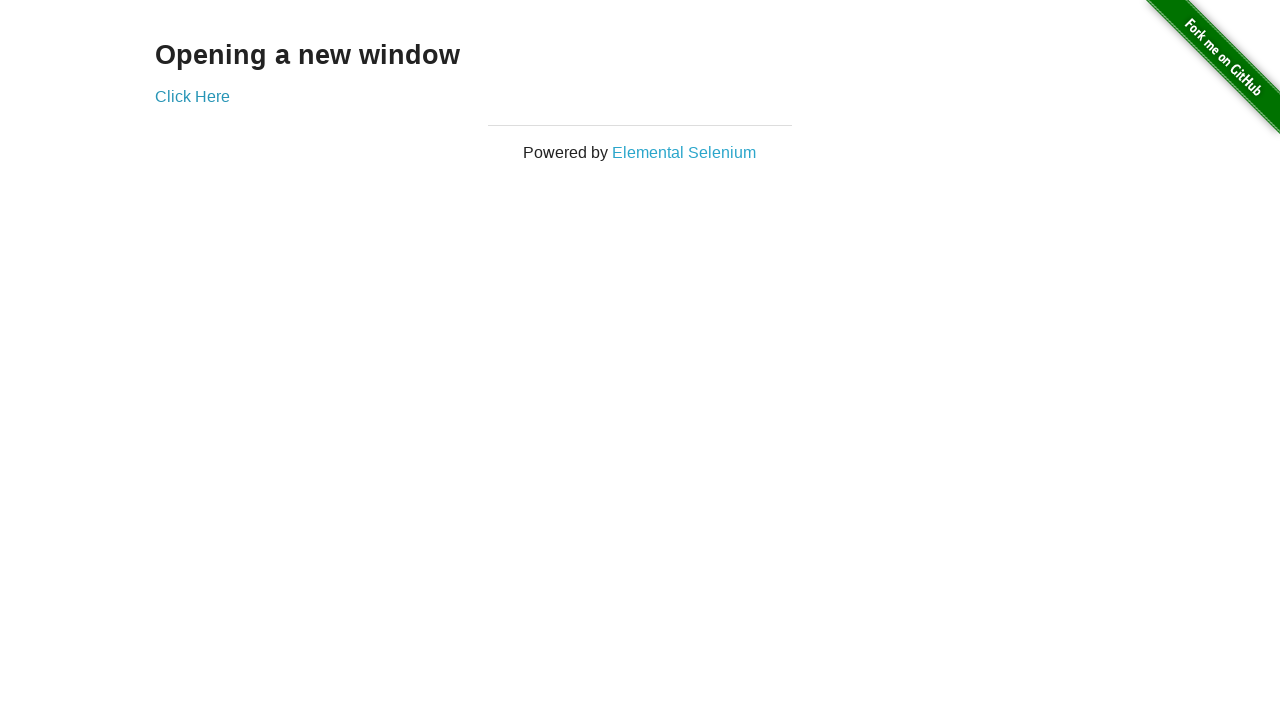

Verified original window title is 'The Internet'
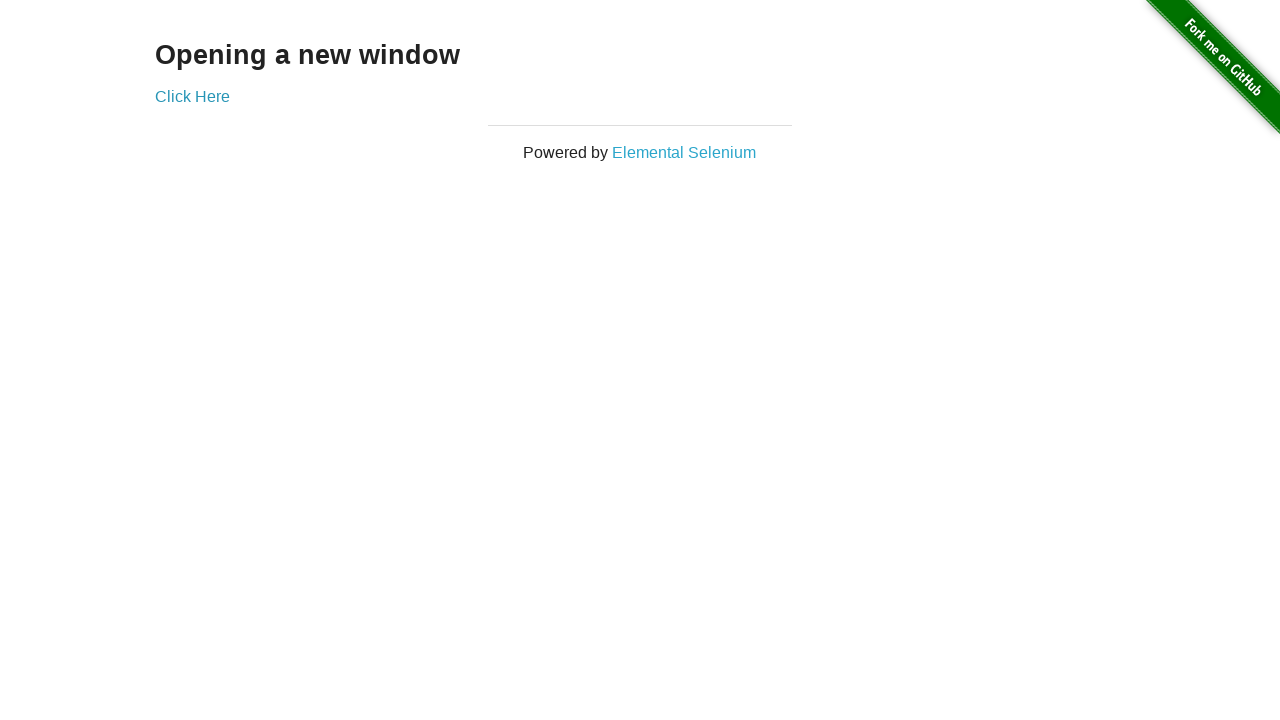

Switched to new window again
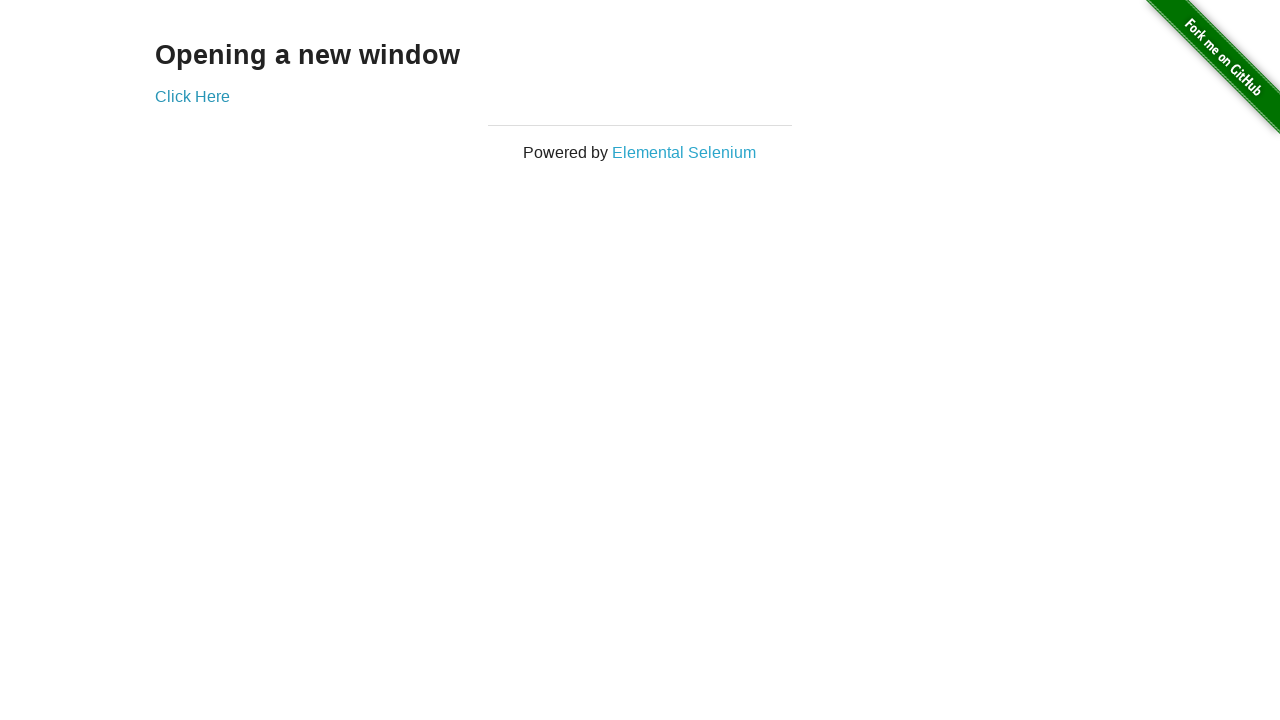

Switched back to original window
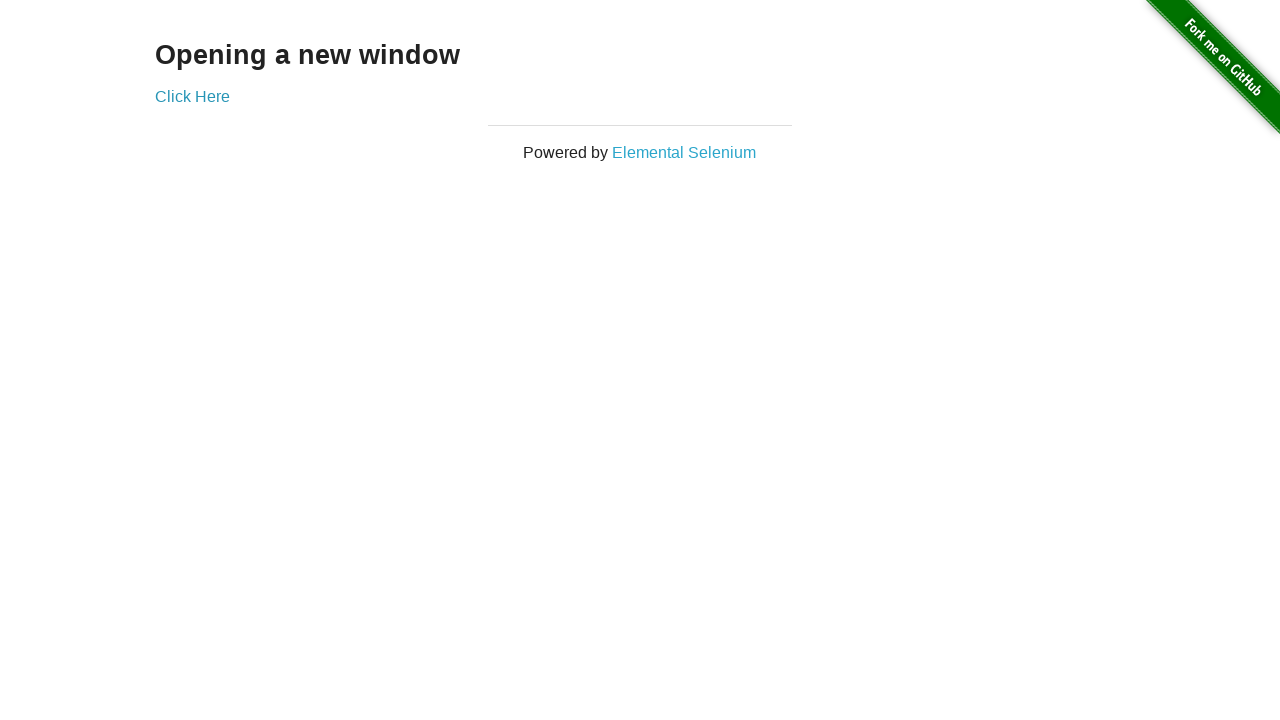

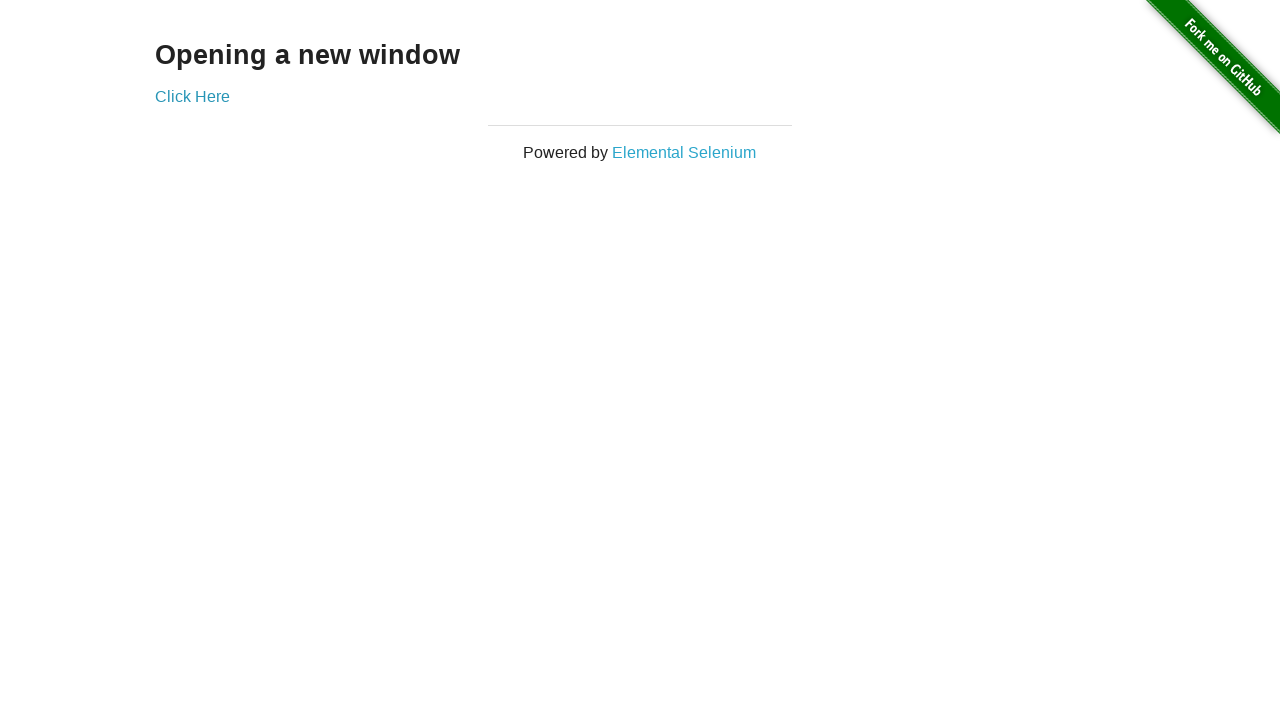